Tests that a todo item is removed if an empty string is entered when editing

Starting URL: https://demo.playwright.dev/todomvc

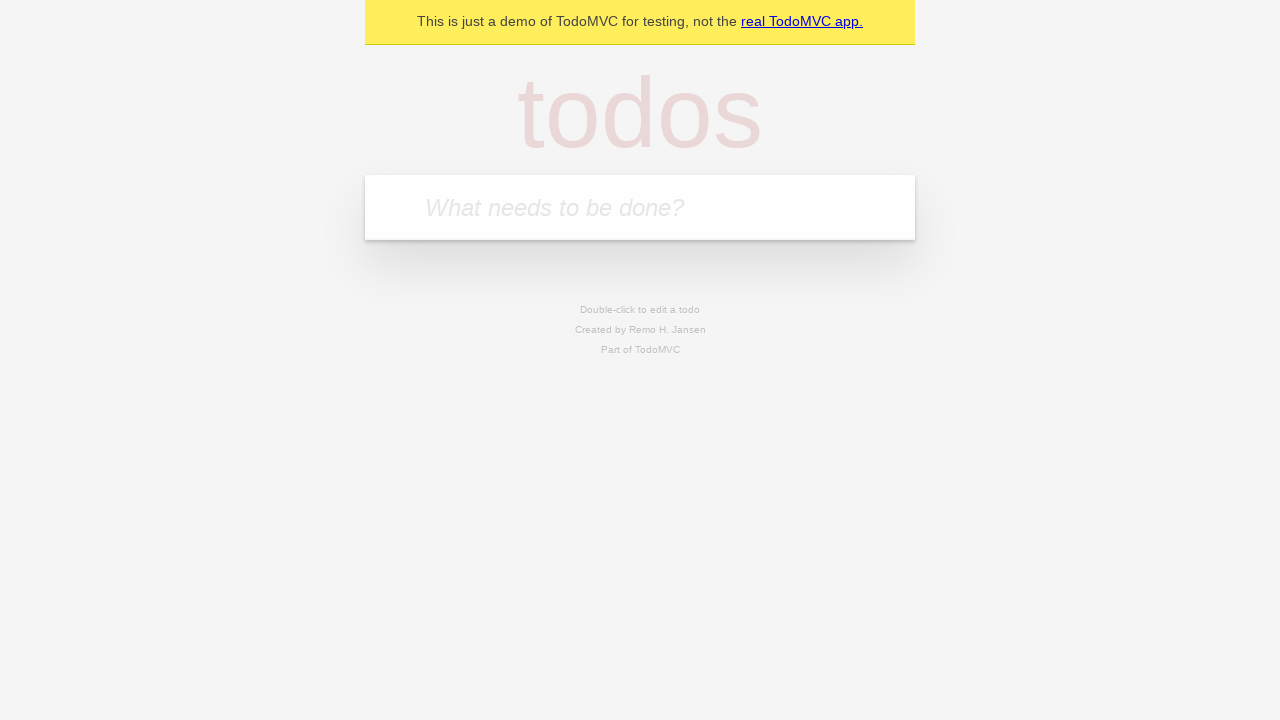

Filled input field with first todo 'buy some cheese' on internal:attr=[placeholder="What needs to be done?"i]
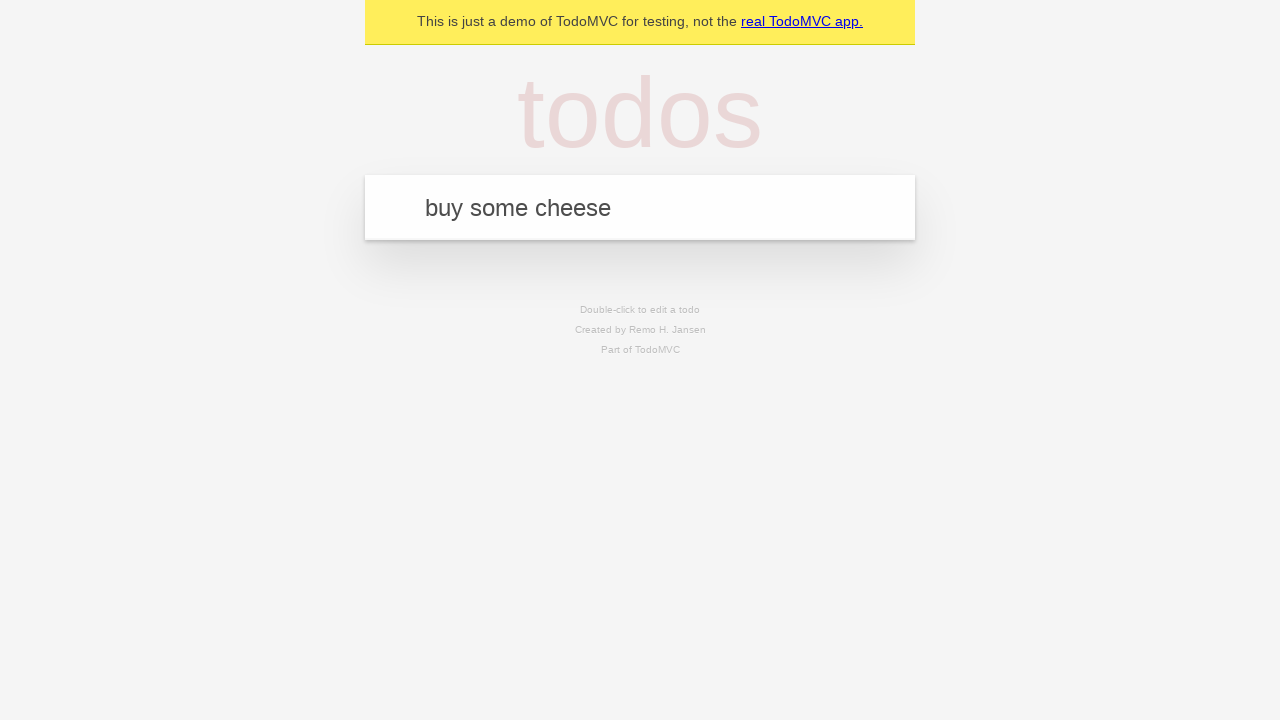

Pressed Enter to add first todo on internal:attr=[placeholder="What needs to be done?"i]
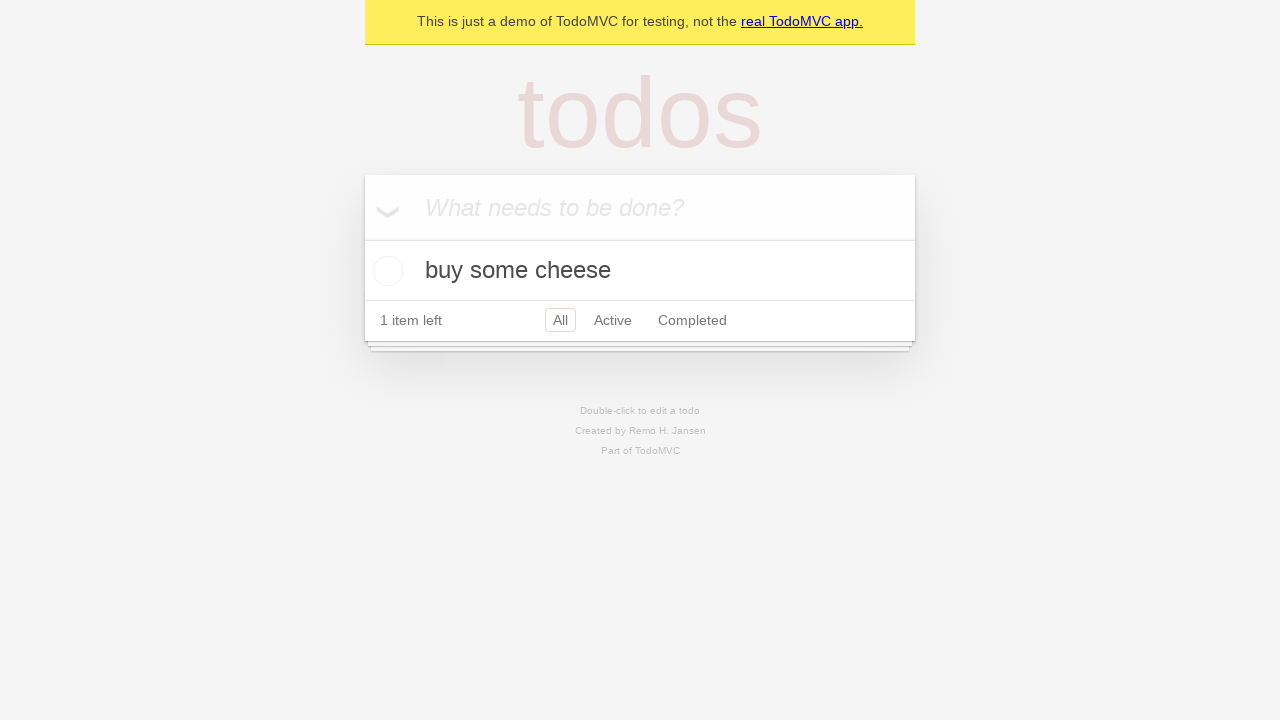

Filled input field with second todo 'feed the cat' on internal:attr=[placeholder="What needs to be done?"i]
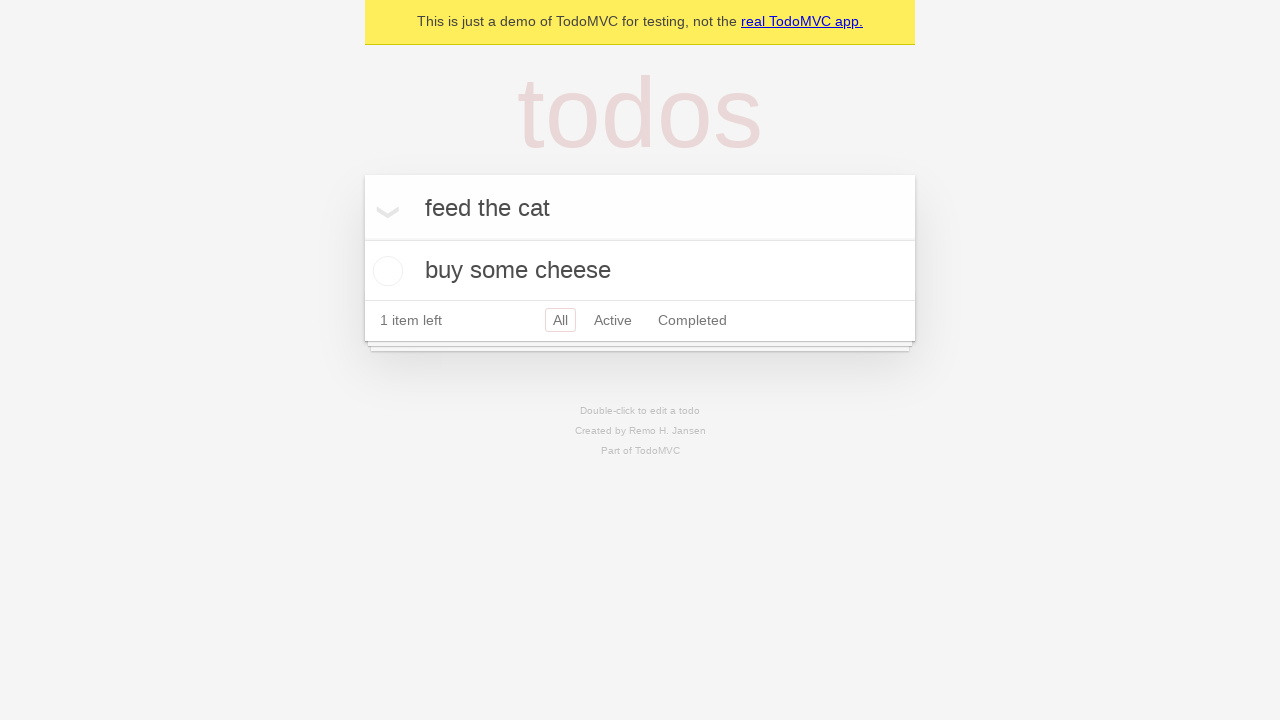

Pressed Enter to add second todo on internal:attr=[placeholder="What needs to be done?"i]
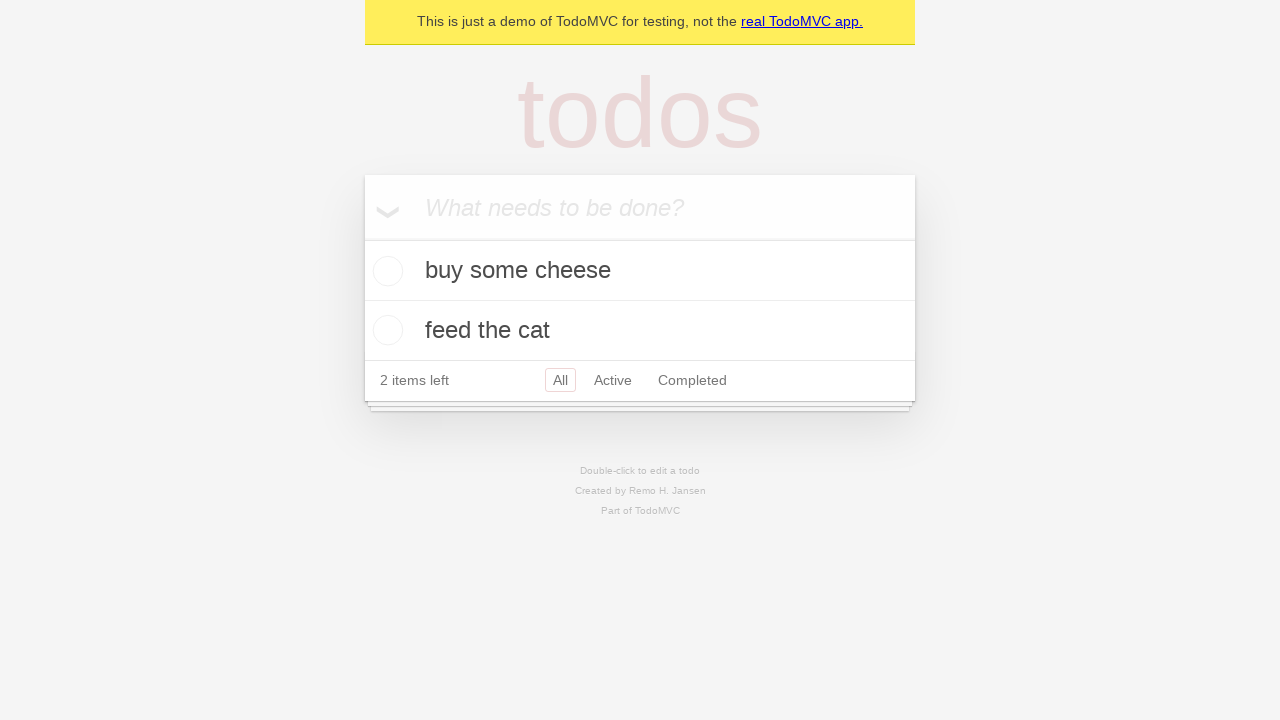

Filled input field with third todo 'book a doctors appointment' on internal:attr=[placeholder="What needs to be done?"i]
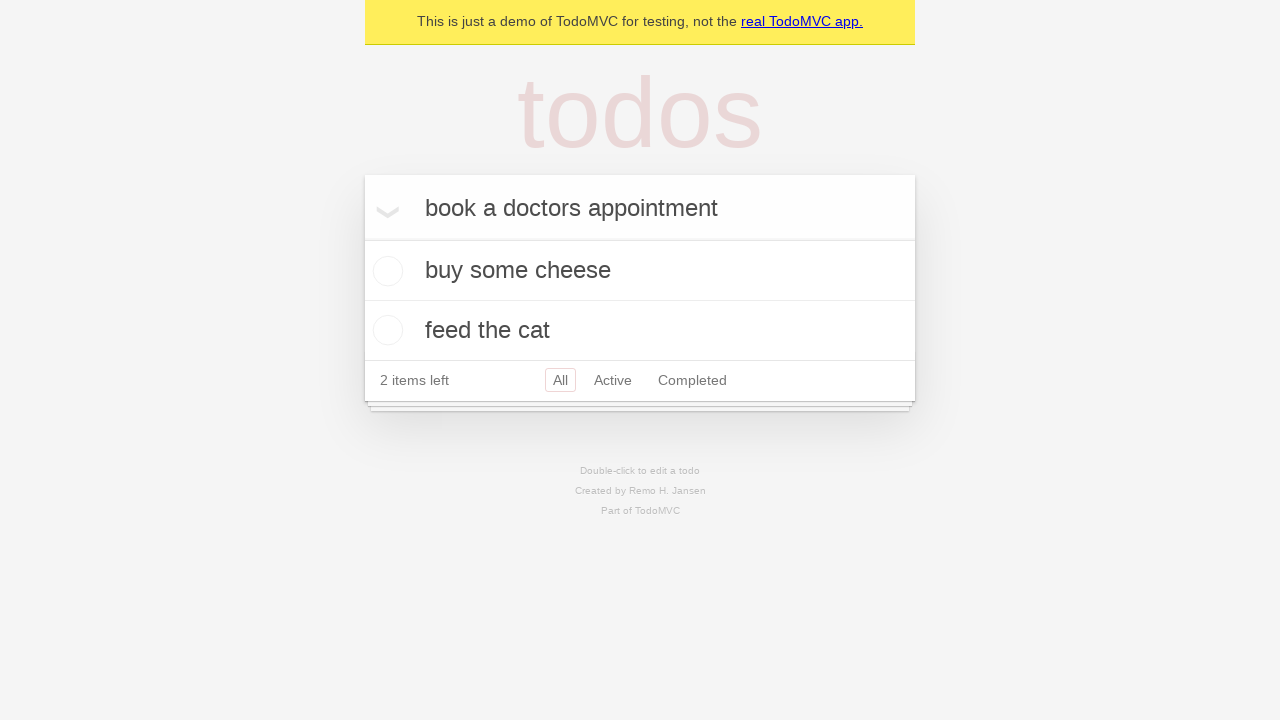

Pressed Enter to add third todo on internal:attr=[placeholder="What needs to be done?"i]
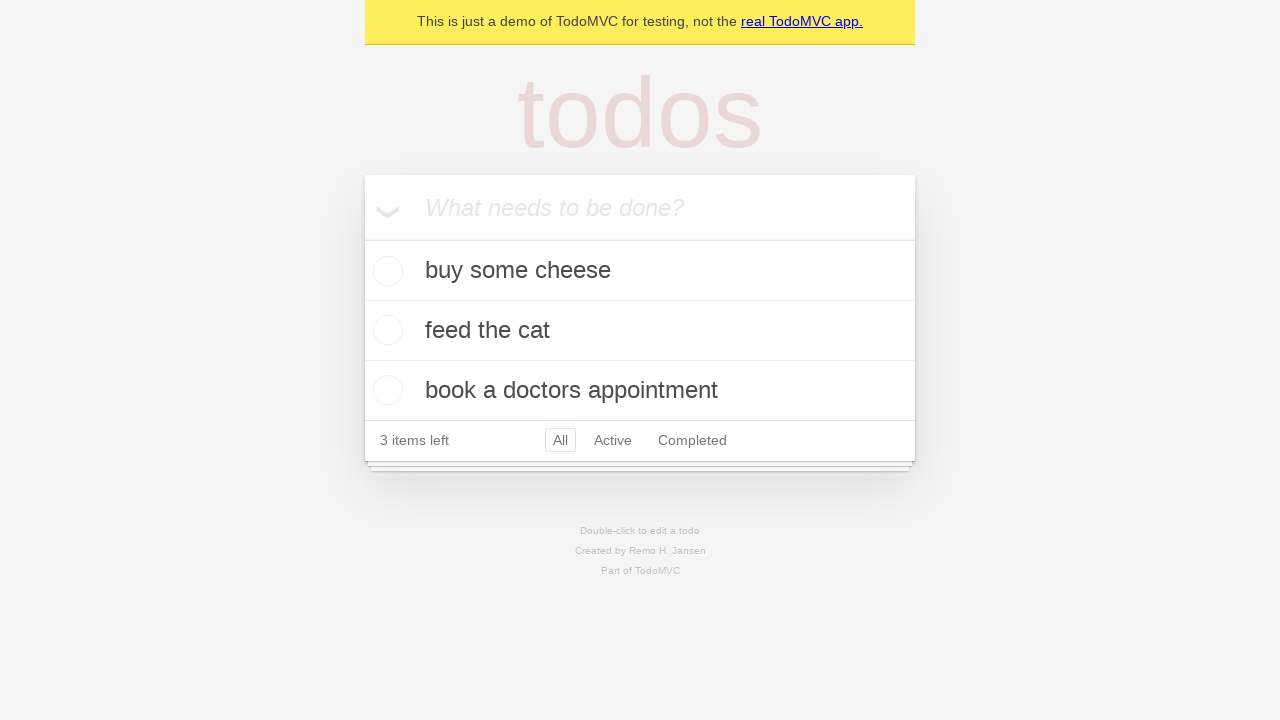

Double-clicked second todo item to enter edit mode at (640, 331) on internal:testid=[data-testid="todo-item"s] >> nth=1
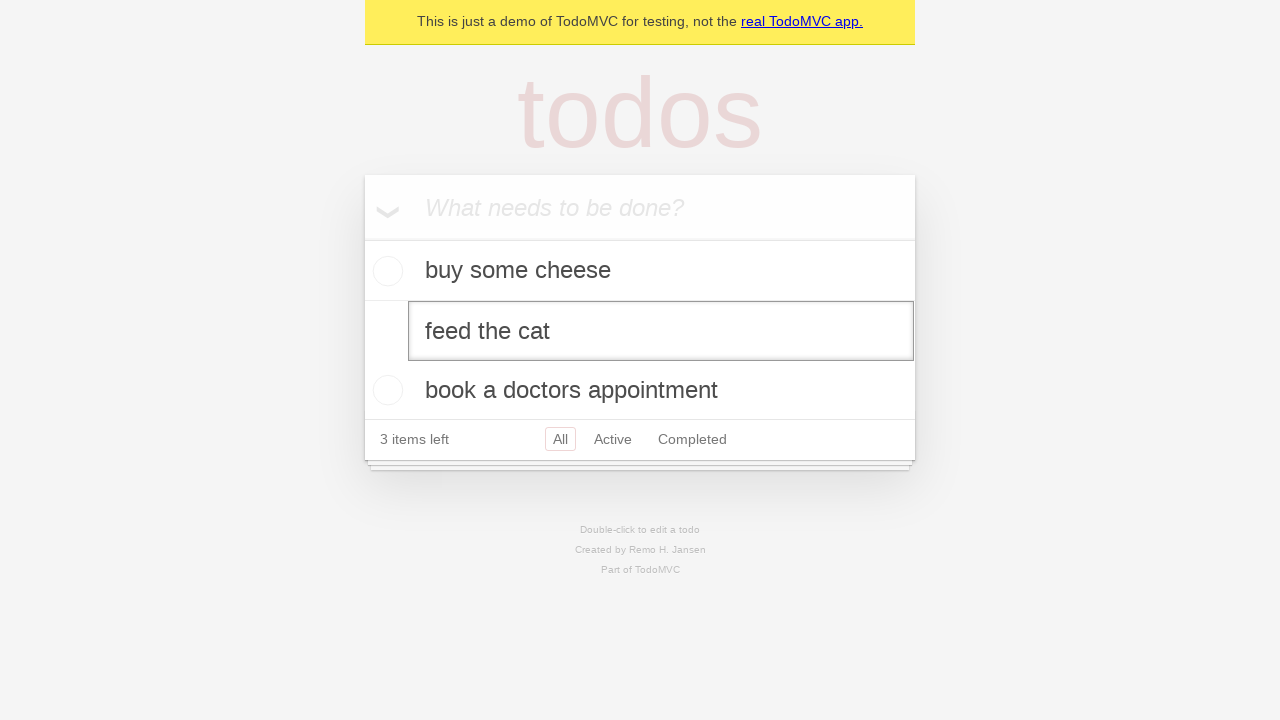

Cleared the edit field to empty string on internal:testid=[data-testid="todo-item"s] >> nth=1 >> internal:role=textbox[nam
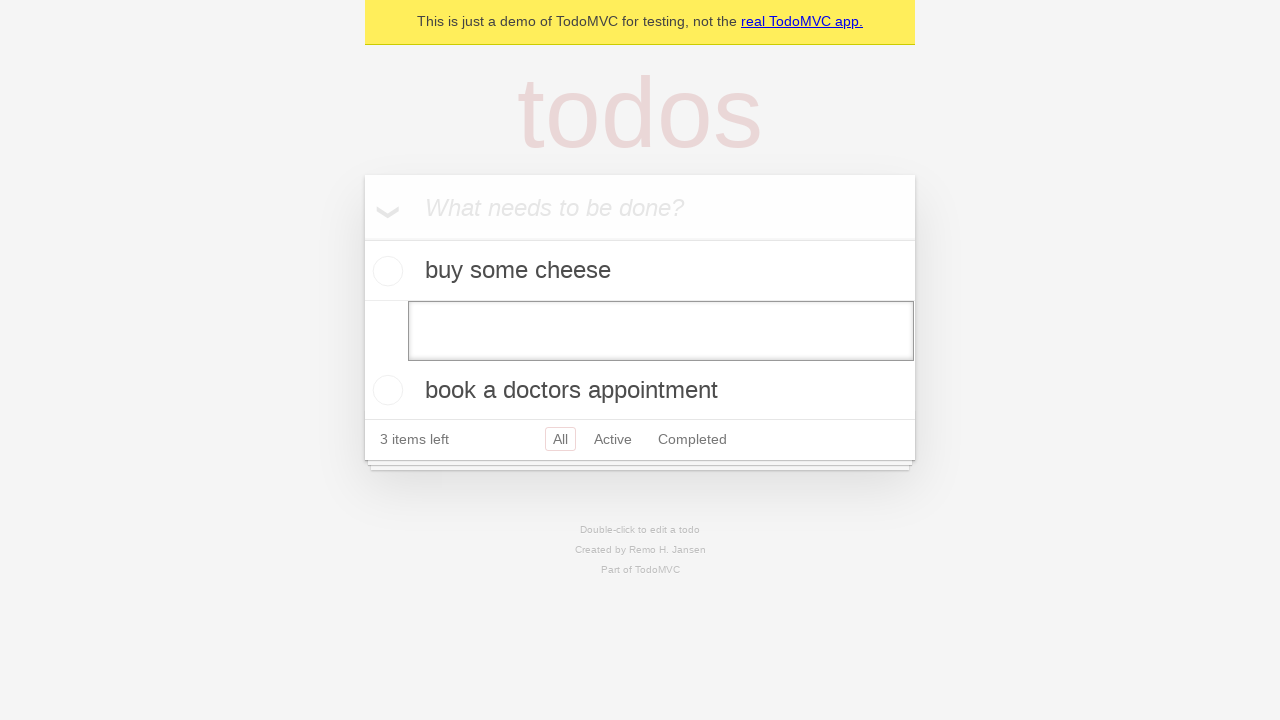

Pressed Enter to submit empty string, removing the todo item on internal:testid=[data-testid="todo-item"s] >> nth=1 >> internal:role=textbox[nam
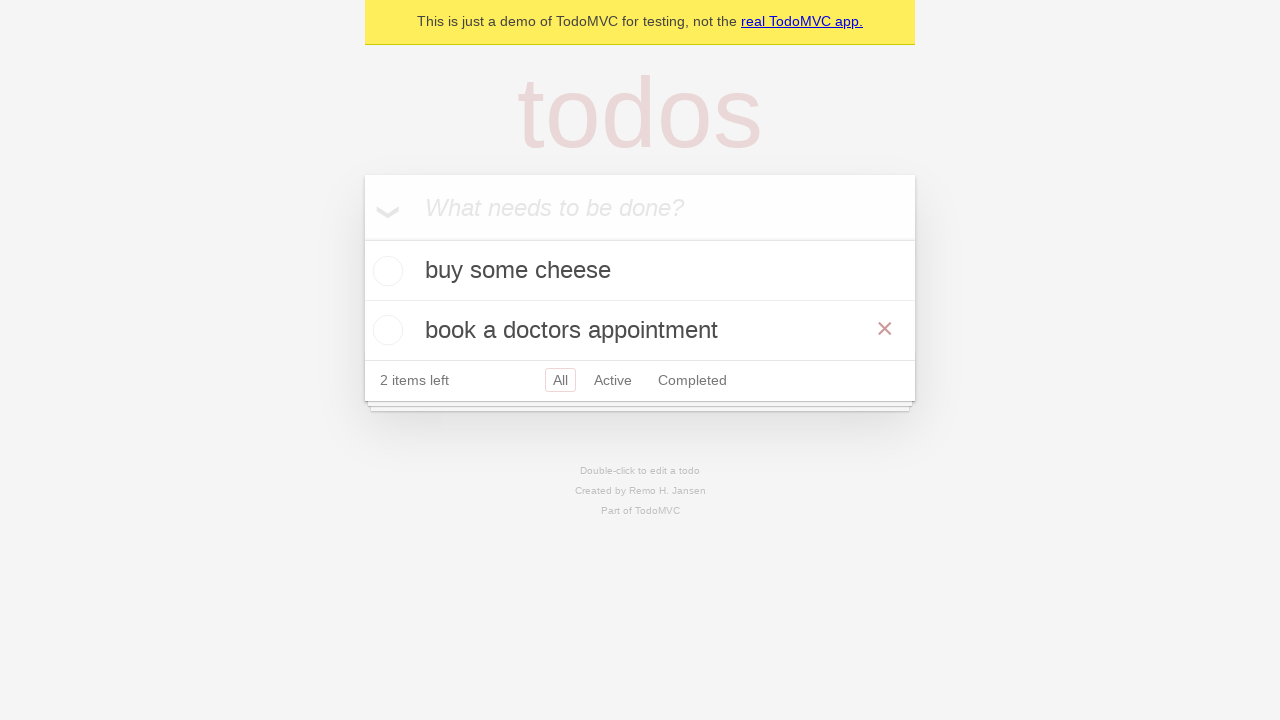

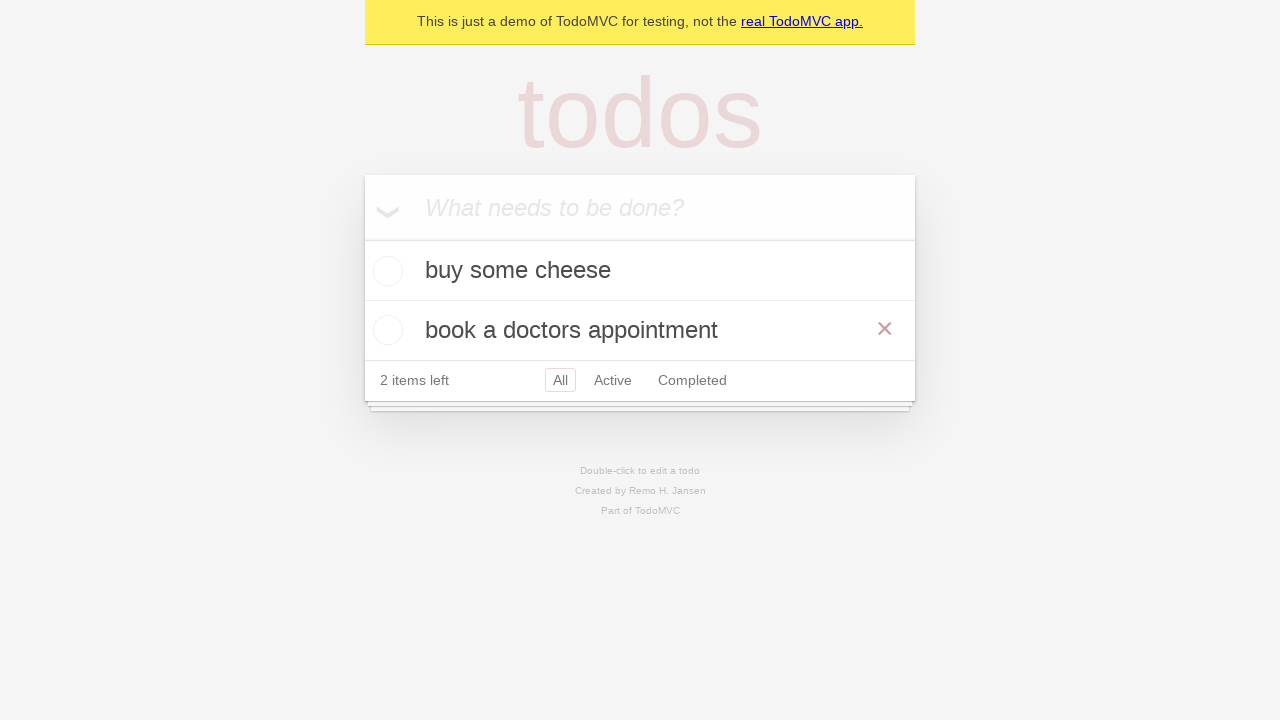